Tests iframe switching functionality by navigating to a W3Schools tryit page, switching to the result iframe, and clicking a button that triggers a JavaScript prompt function

Starting URL: https://www.w3schools.com/jsref/tryit.asp?filename=tryjsref_prompt

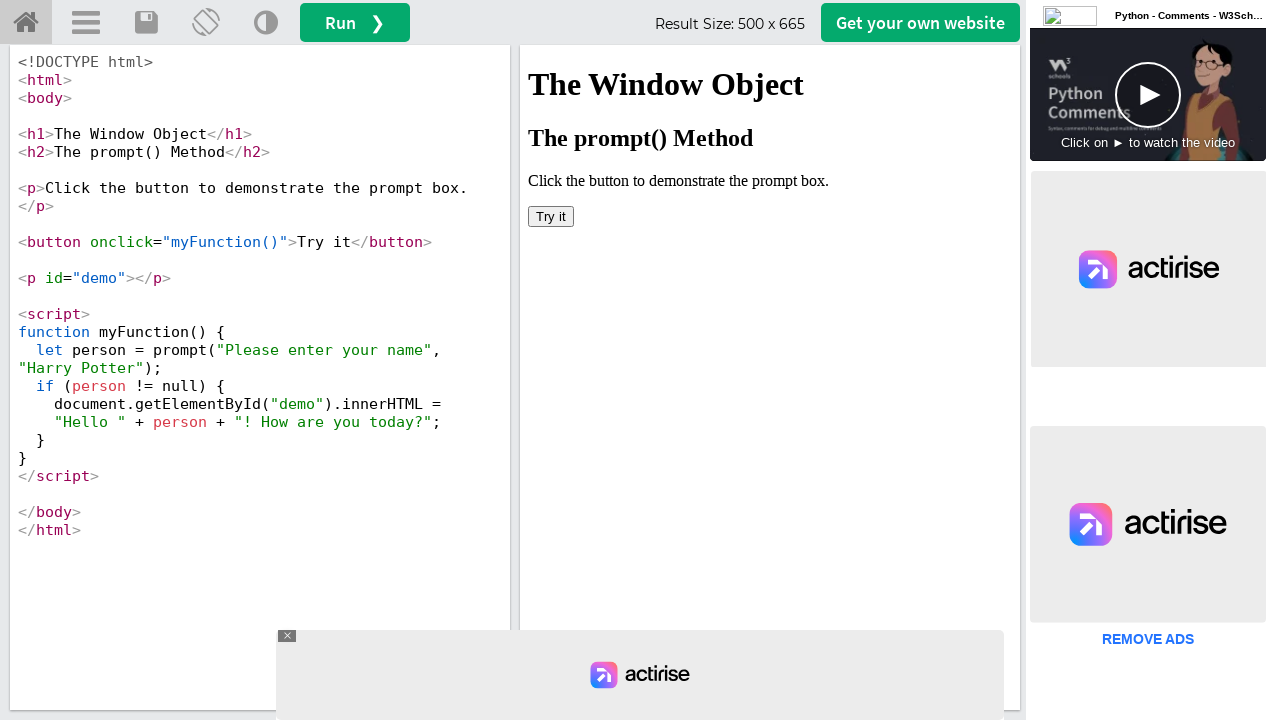

Navigated to W3Schools tryit page for prompt function
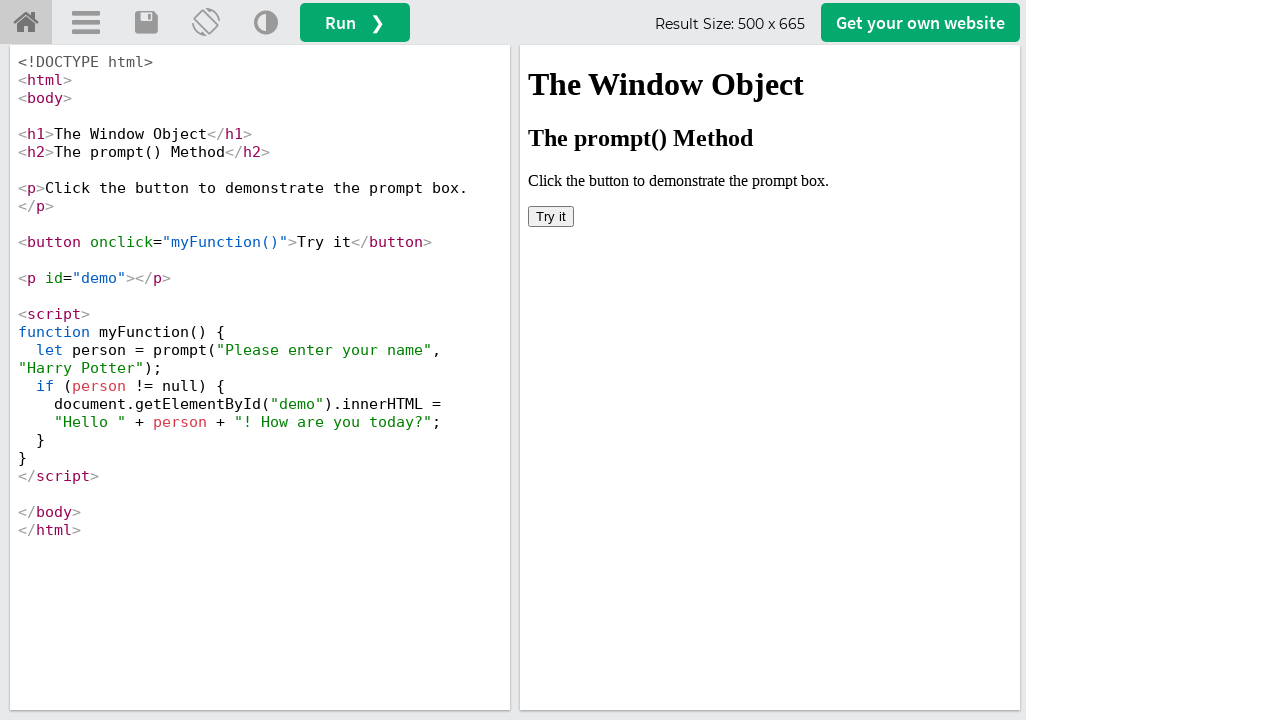

Located the result iframe (#iframeResult)
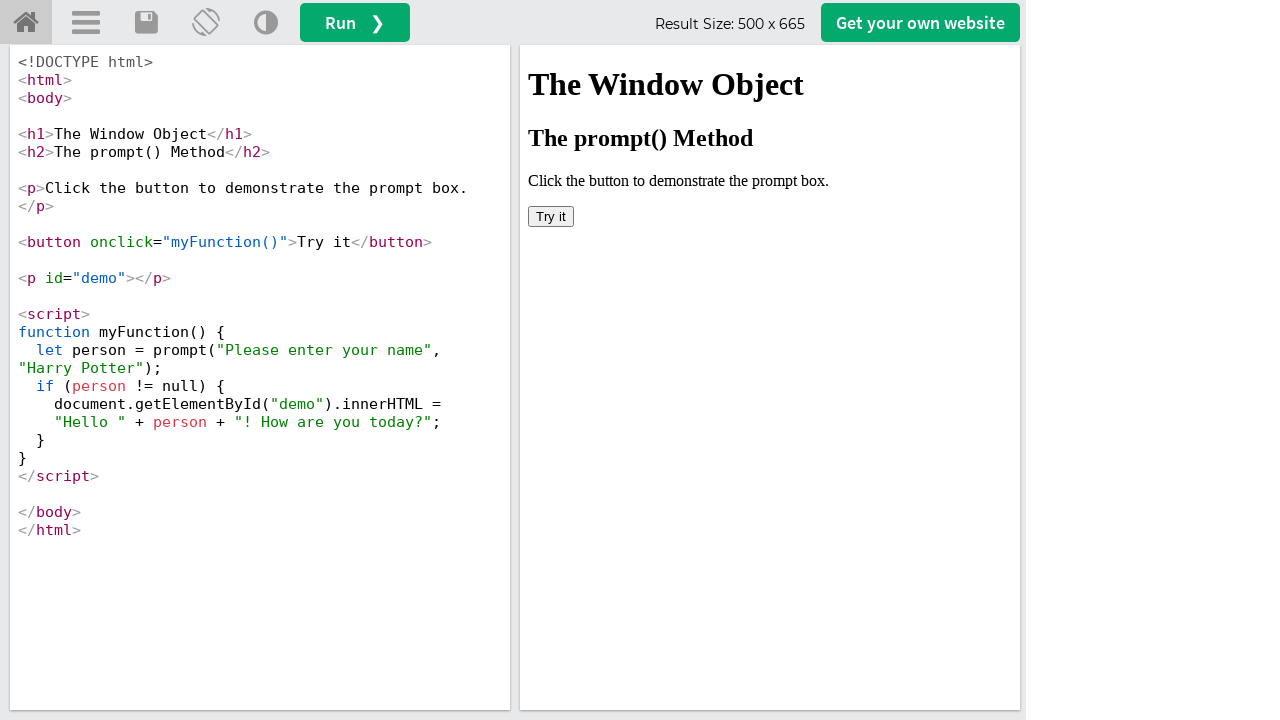

Clicked the button that triggers the JavaScript prompt function at (551, 216) on #iframeResult >> internal:control=enter-frame >> //button[@onclick="myFunction()
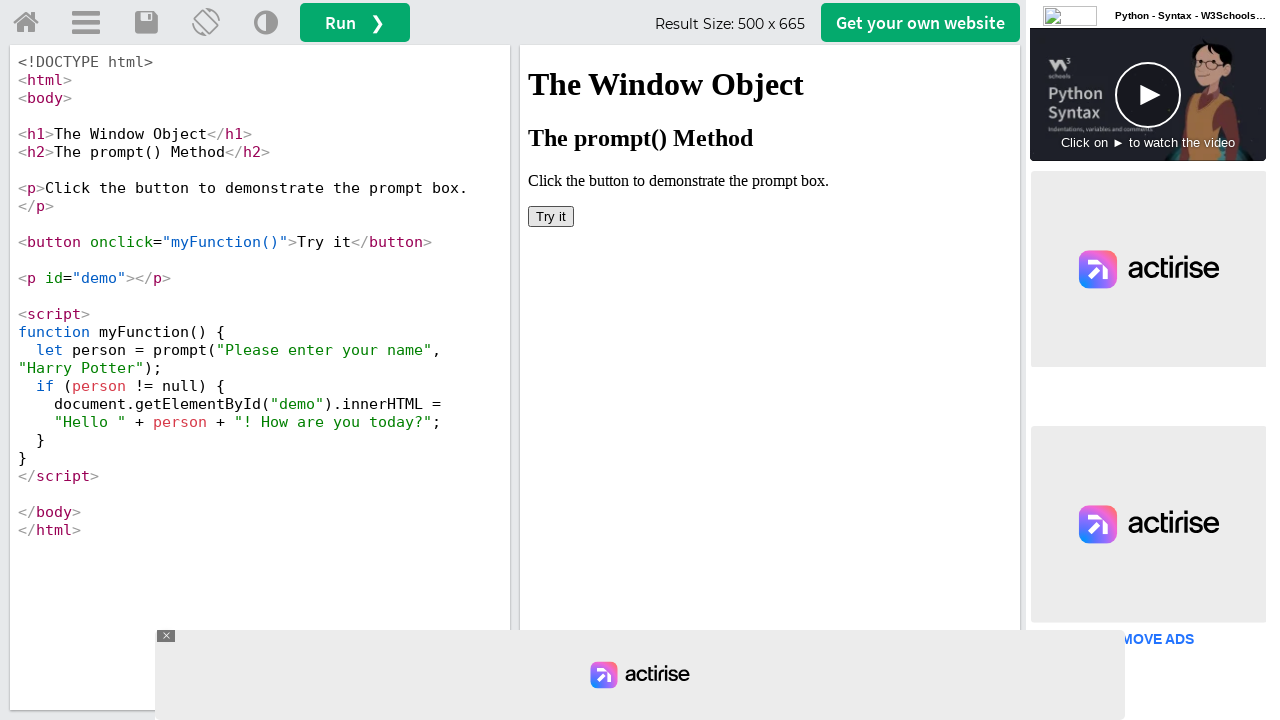

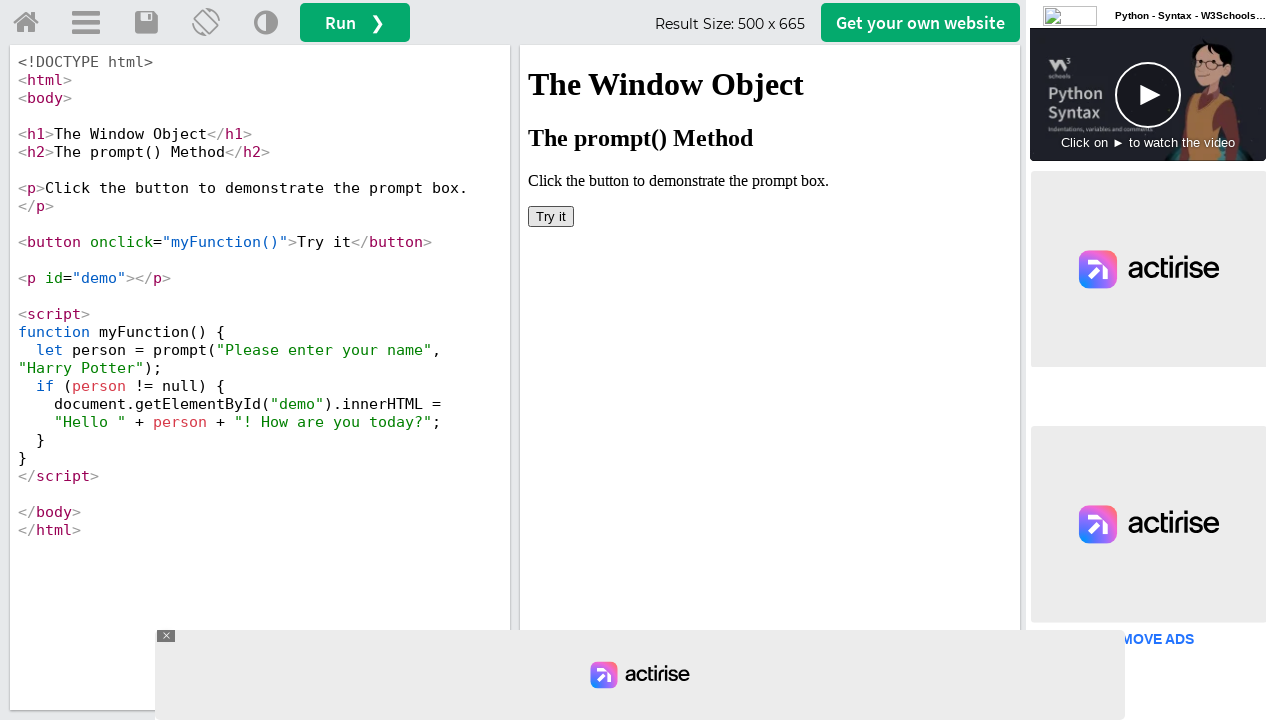